Tests navigation on Mirraw e-commerce site by hovering over the Sarees menu link to reveal a dropdown, then clicking on the Kanchipuram Silk subcategory link.

Starting URL: https://www.mirraw.com/

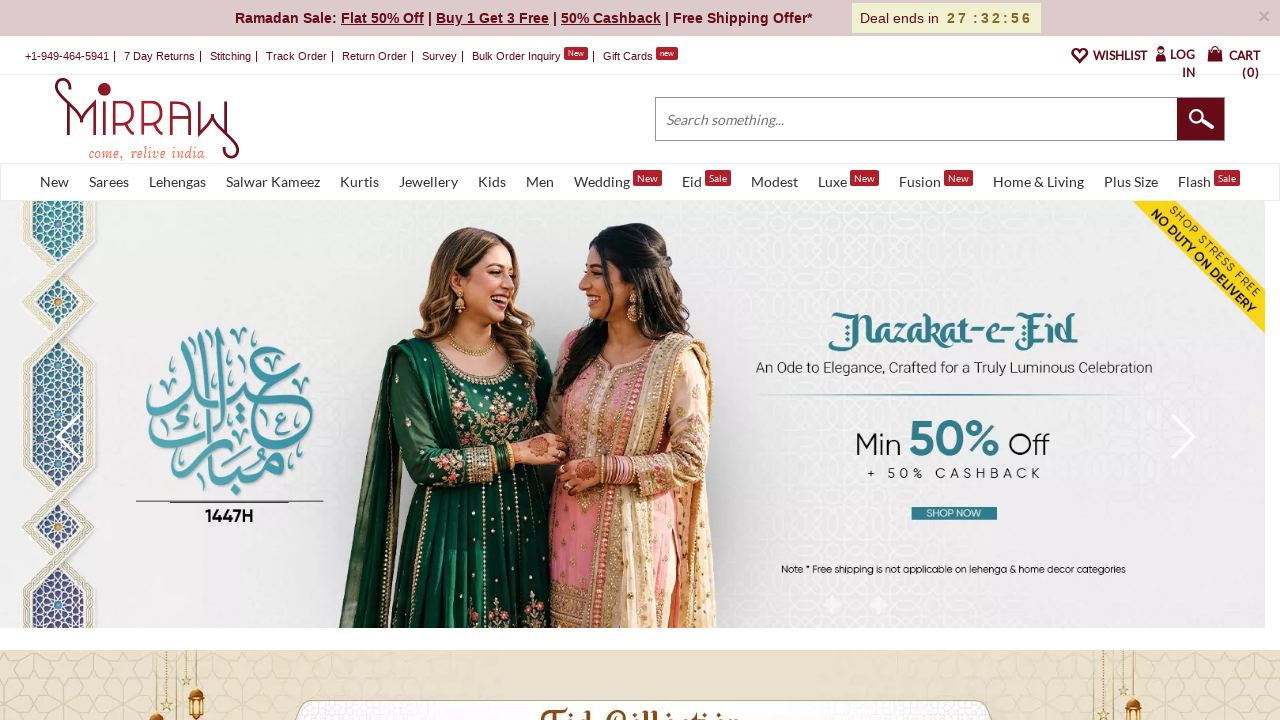

Hovered over Sarees menu link to reveal dropdown at (109, 180) on a[href='/store/sarees']
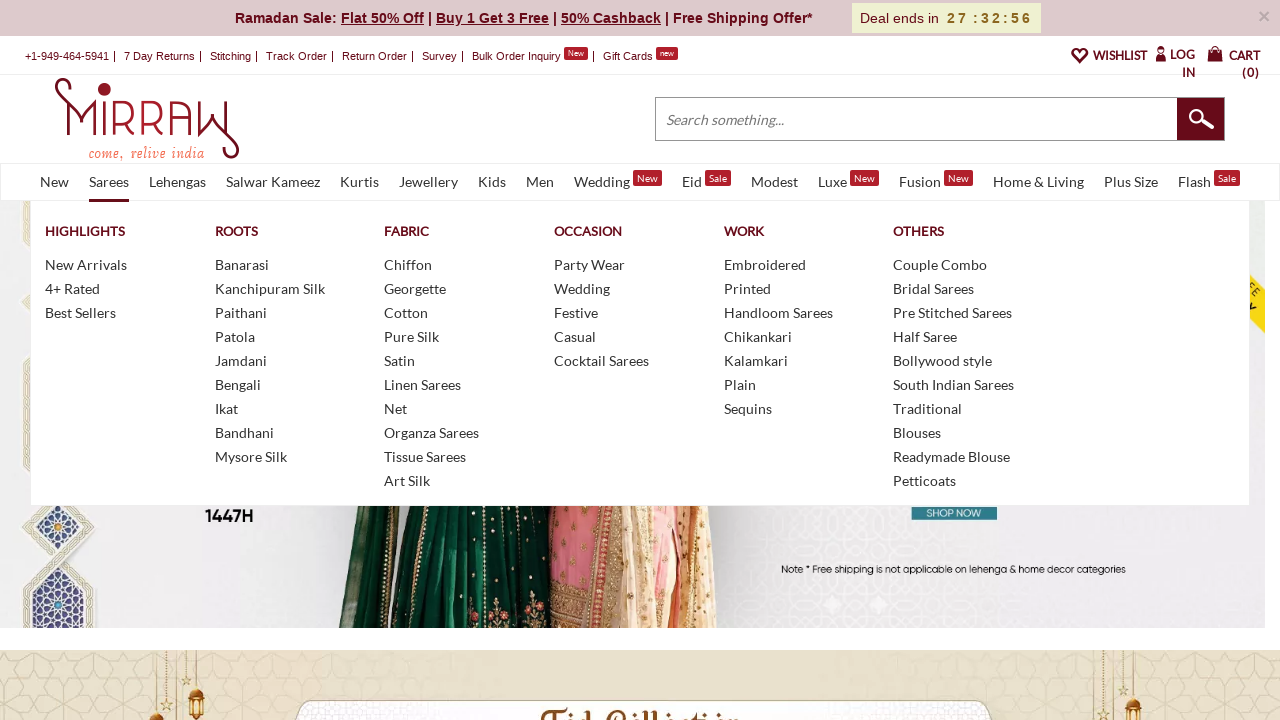

Clicked on Kanchipuram Silk subcategory link at (270, 288) on text=Kanchipuram Silk
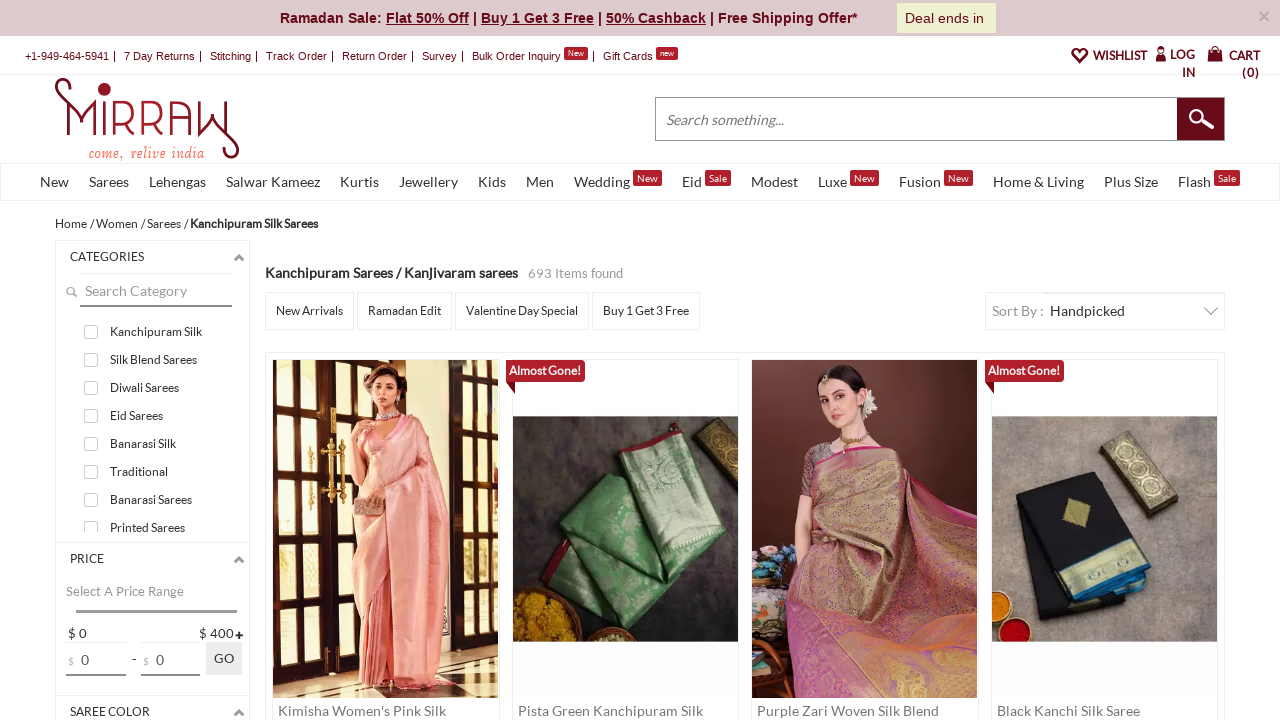

Kanchipuram Silk category page loaded (networkidle)
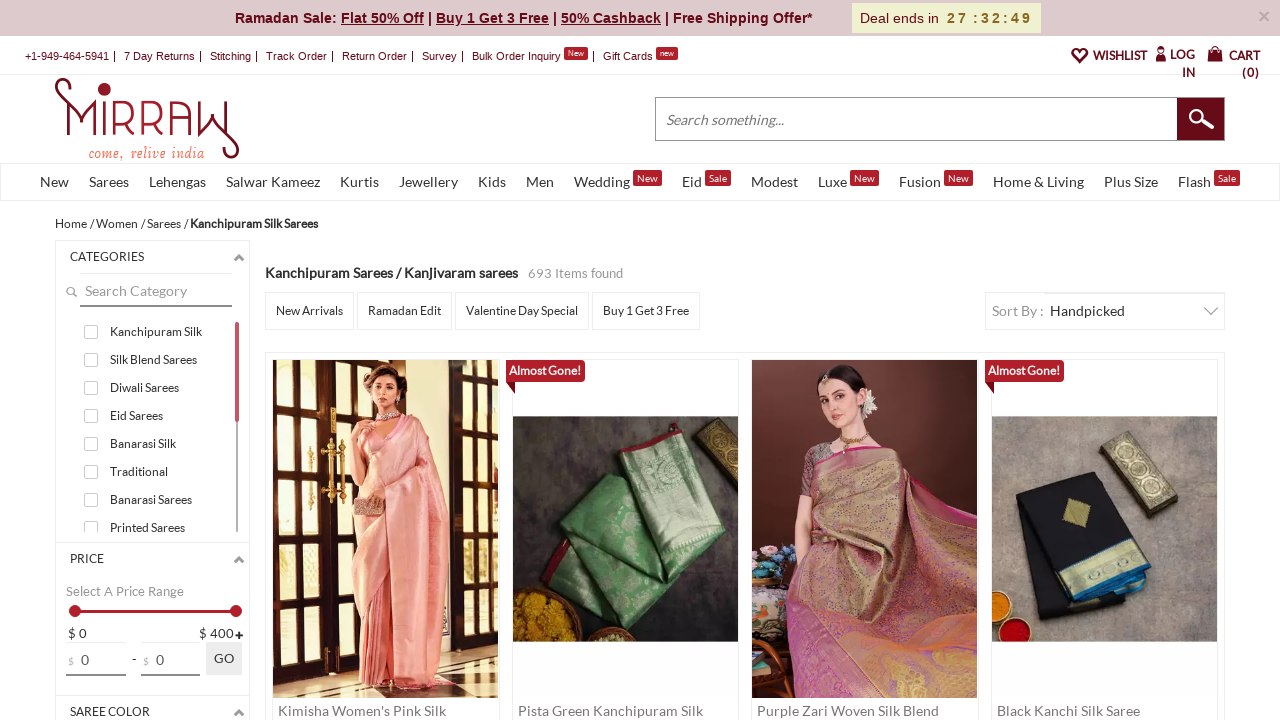

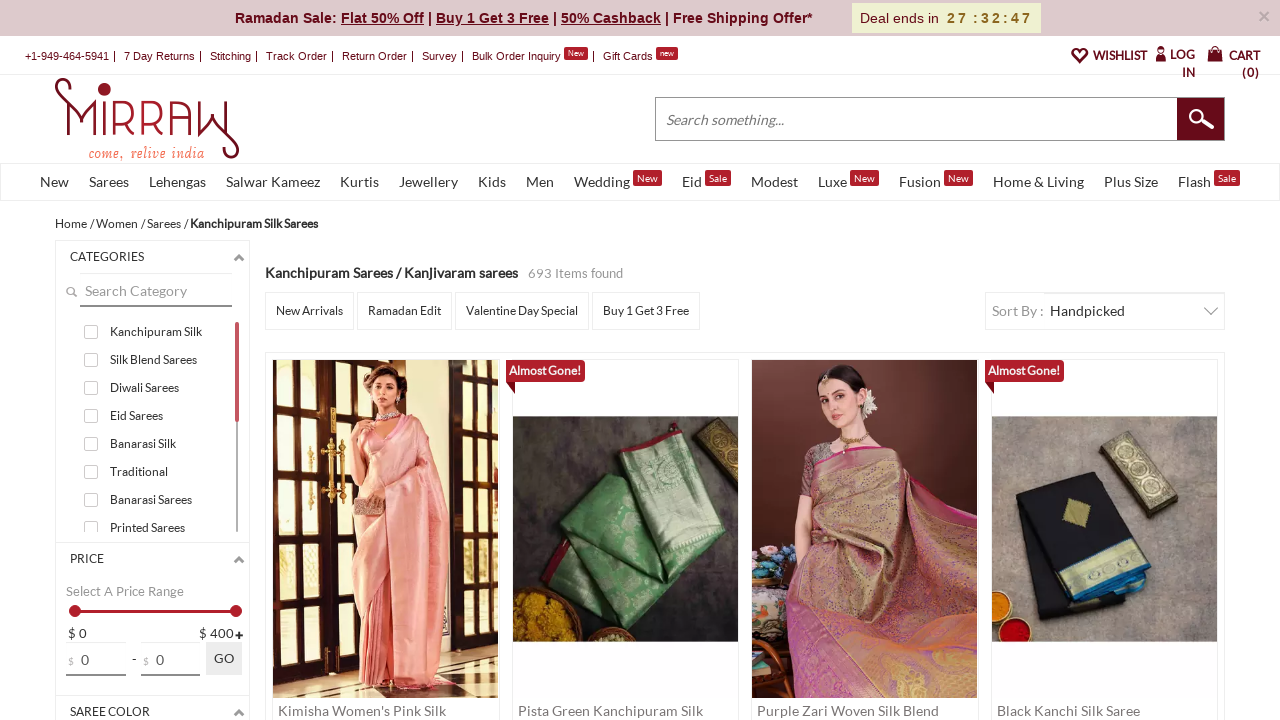